Tests the registration page dropdown functionality by selecting "India" as the country and "Karnataka" as the state from their respective dropdown menus.

Starting URL: https://tirupatibalaji.ap.gov.in/#/registration

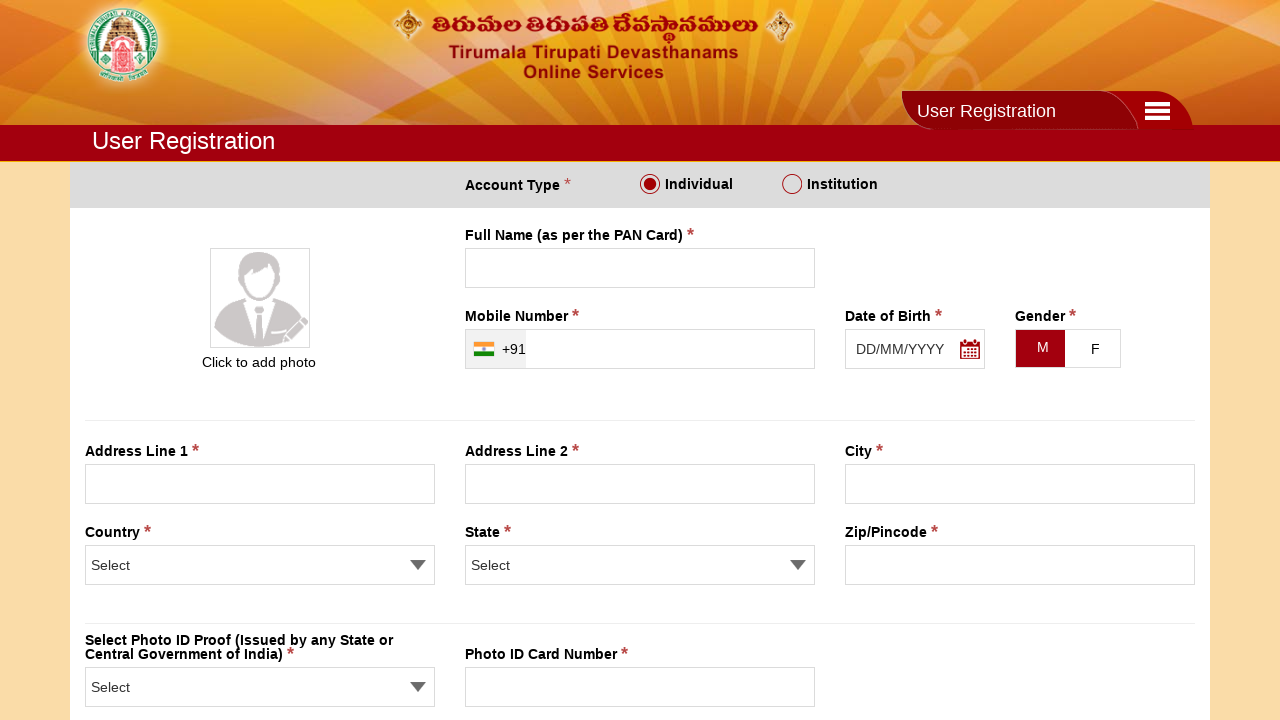

Country dropdown selector loaded
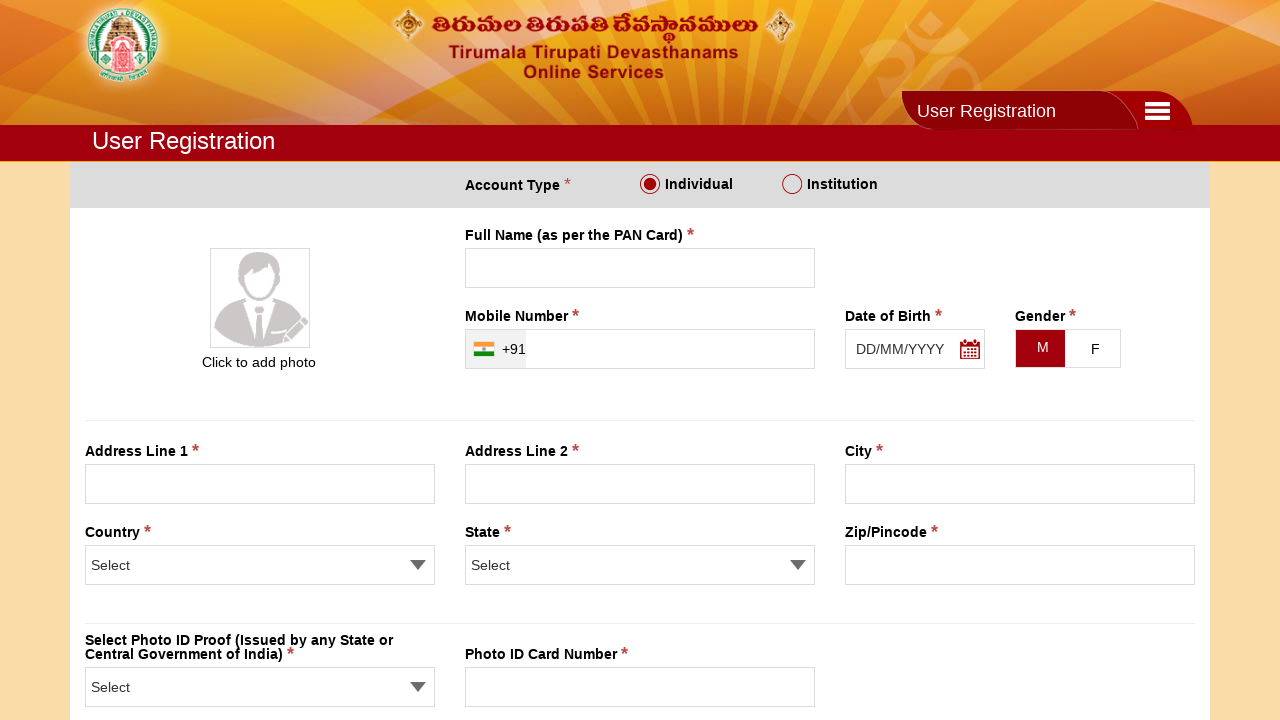

Selected 'India' from country dropdown on select[name='countryS']
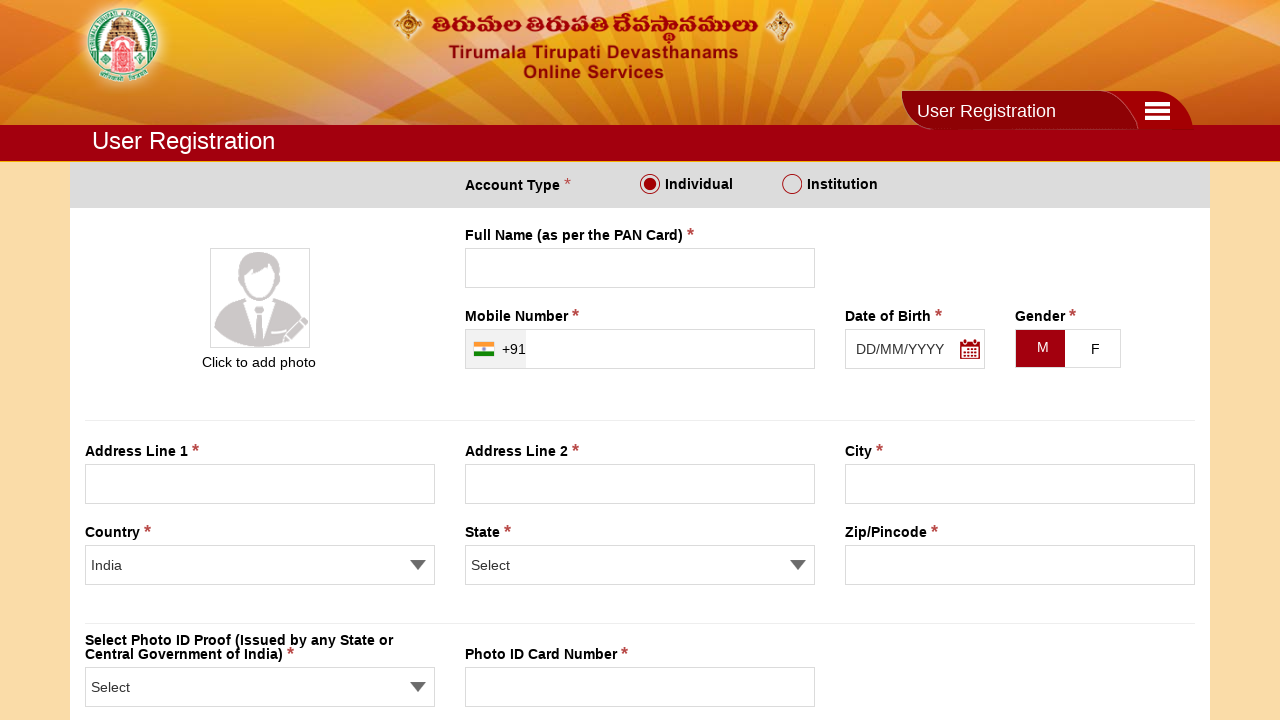

Waited for state dropdown to update after country selection
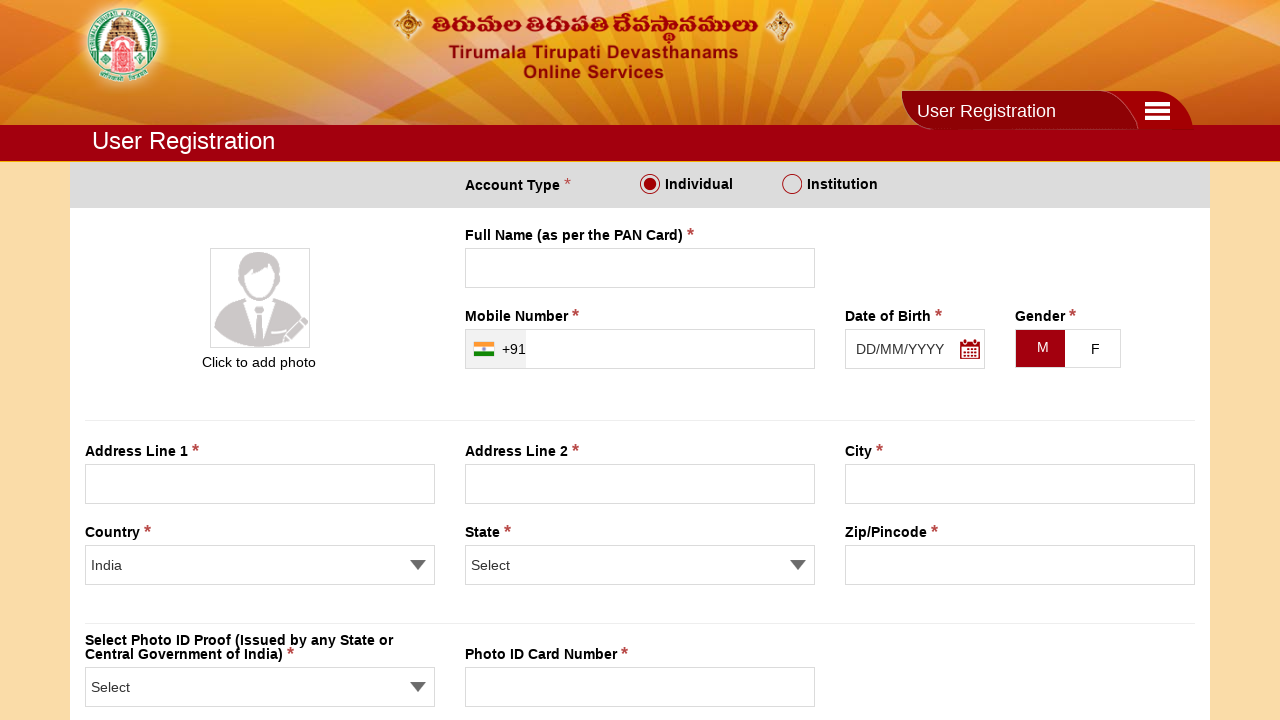

Selected 'Karnataka' from state dropdown on select[name='stateS']
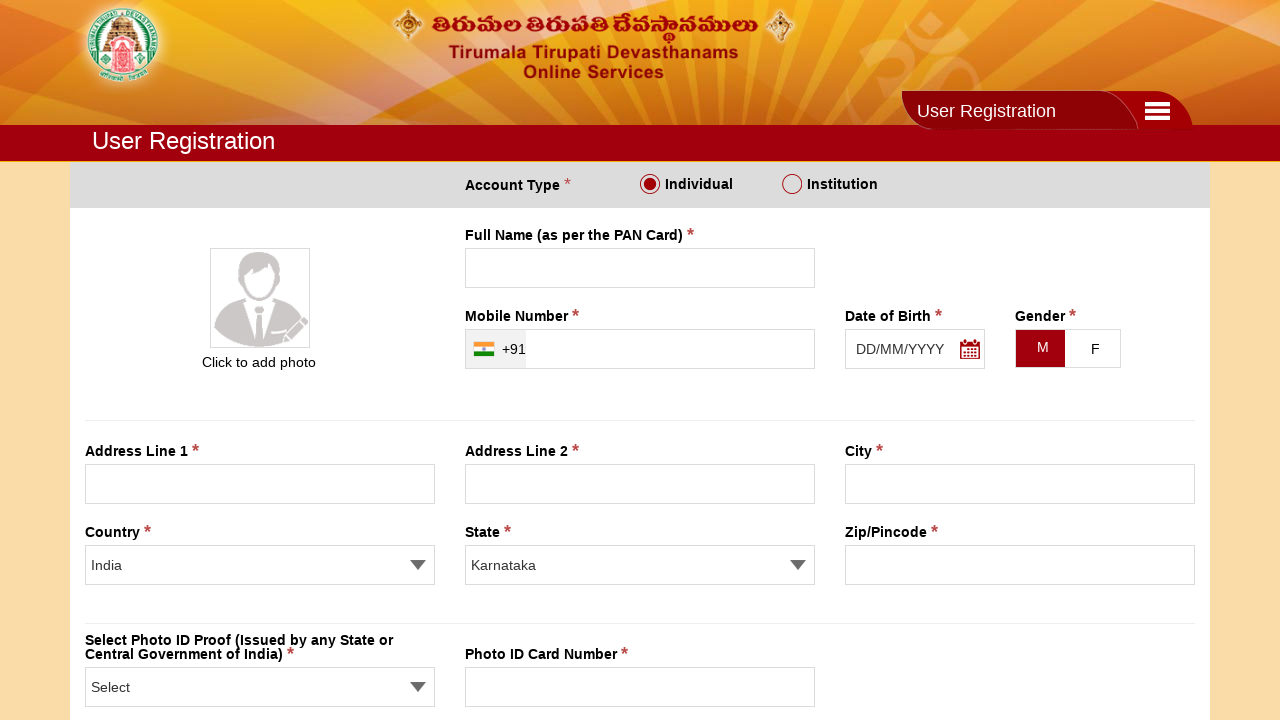

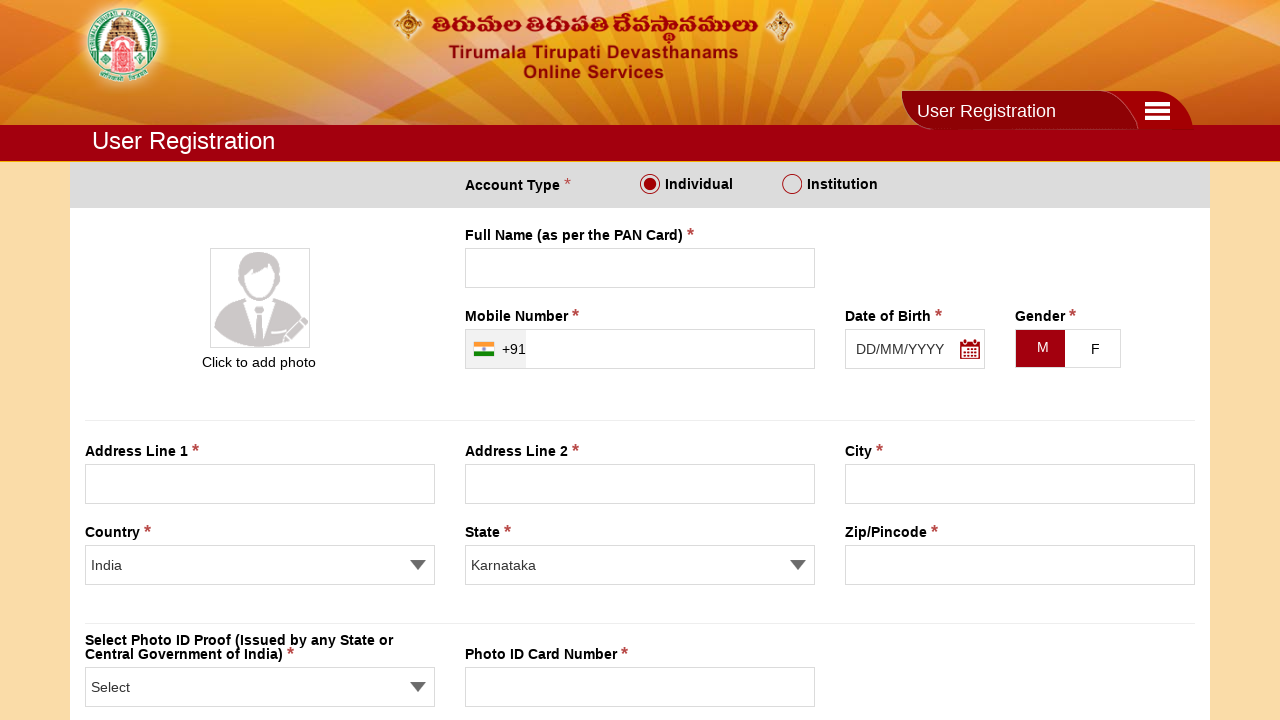